Navigates to Sauce Labs homepage and verifies the page loads by checking the page title is present

Starting URL: https://saucelabs.com/

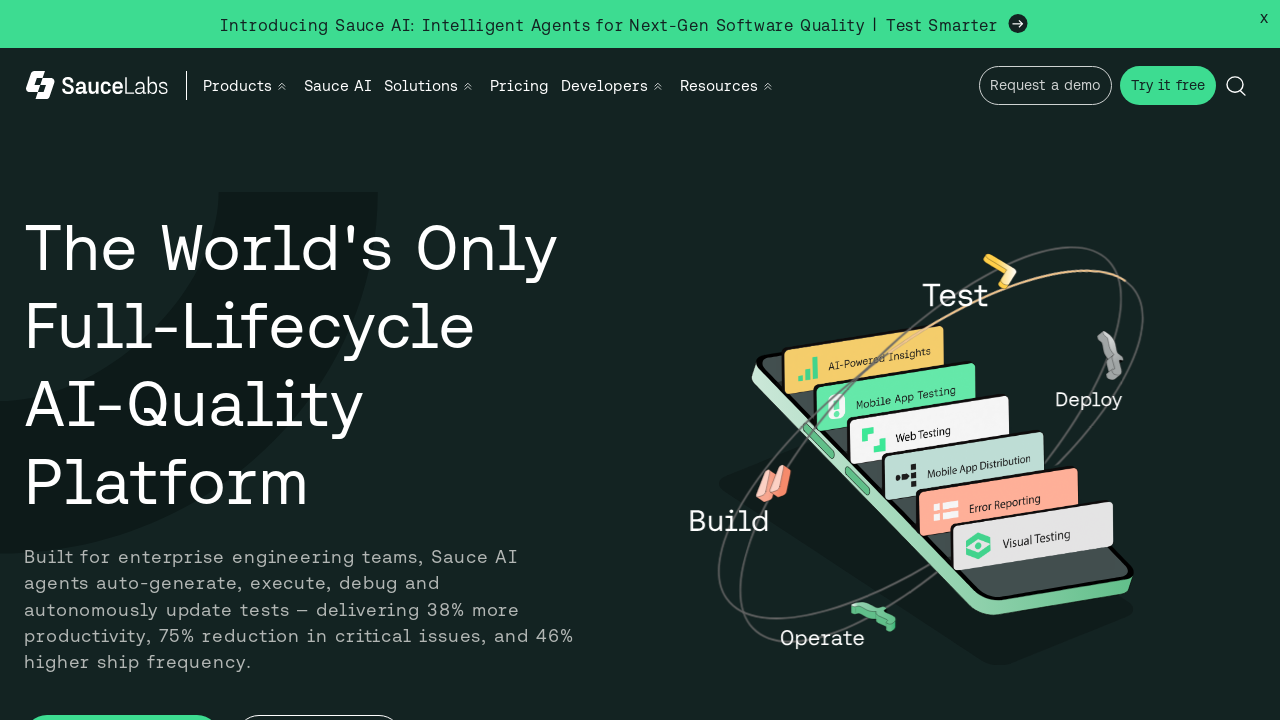

Navigated to Sauce Labs homepage
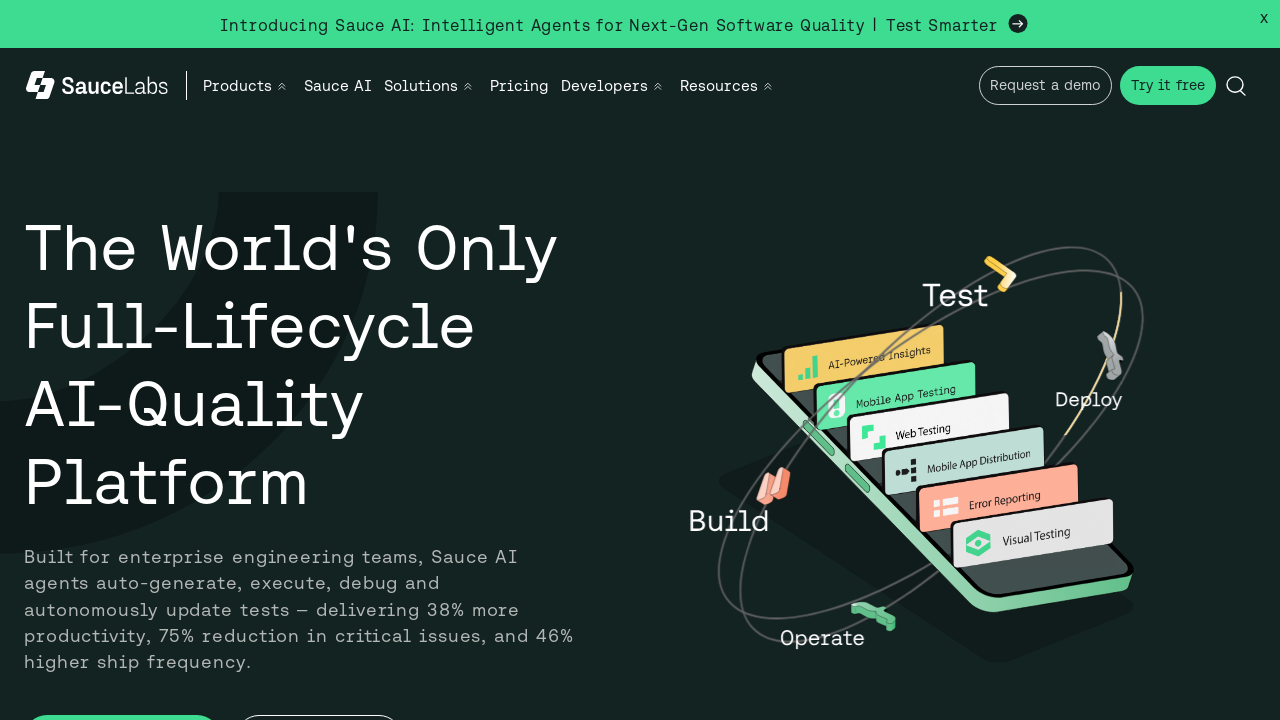

Retrieved page title
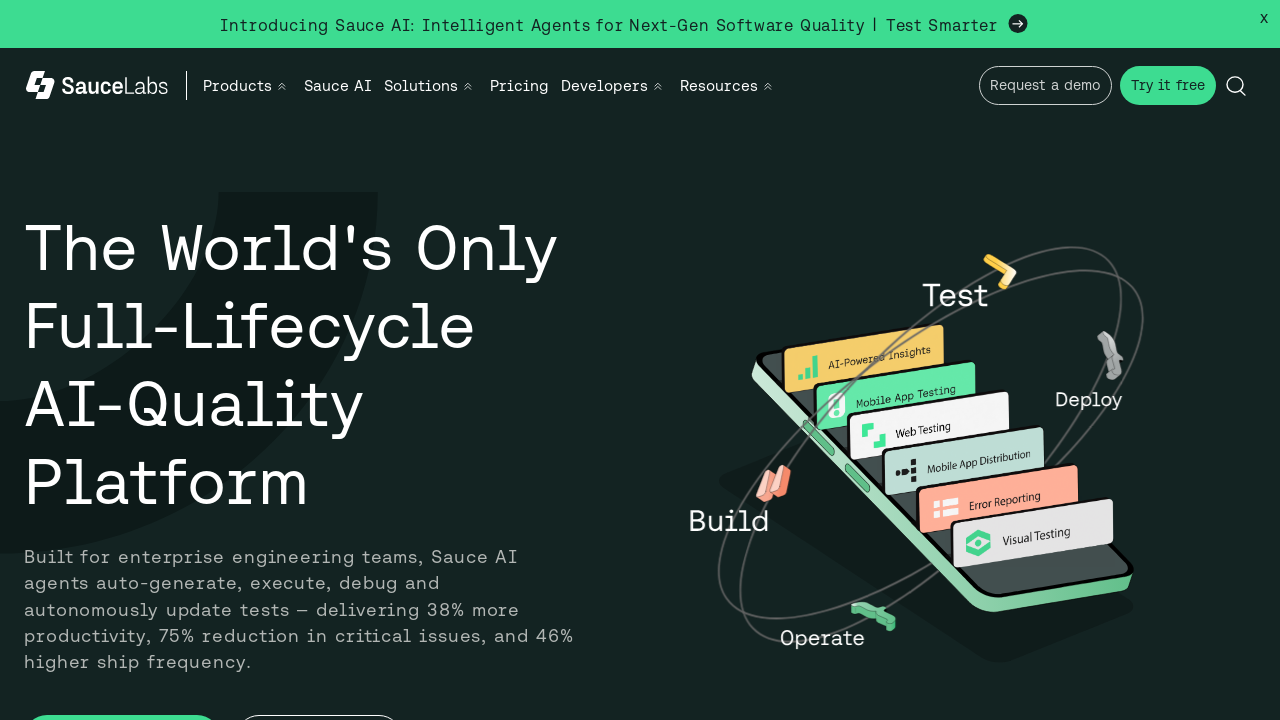

Verified page title is present and not empty
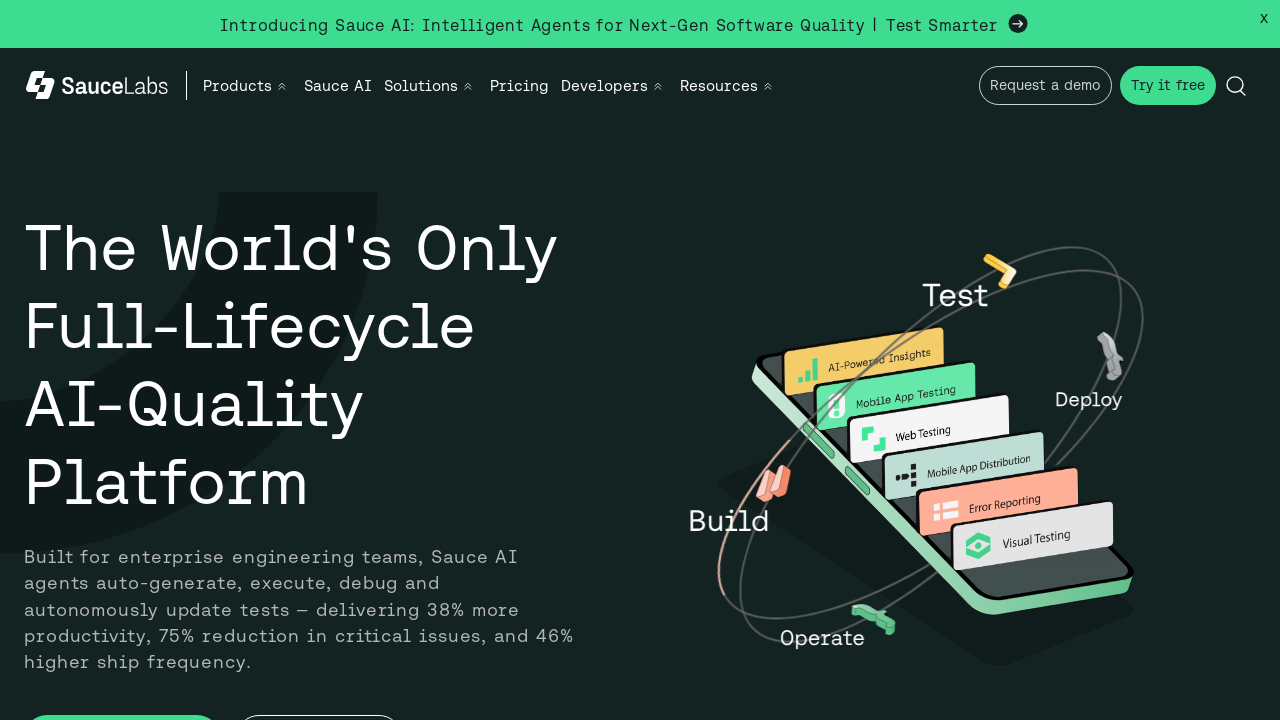

Waited for page to reach network idle state
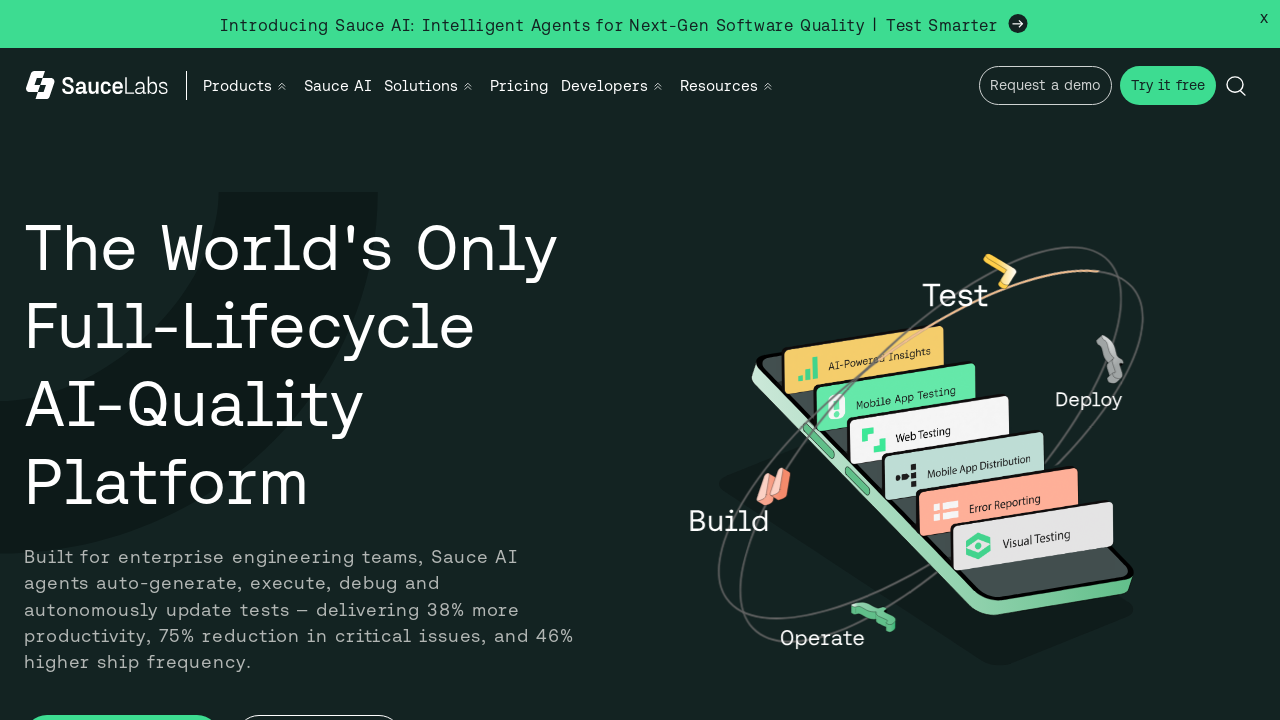

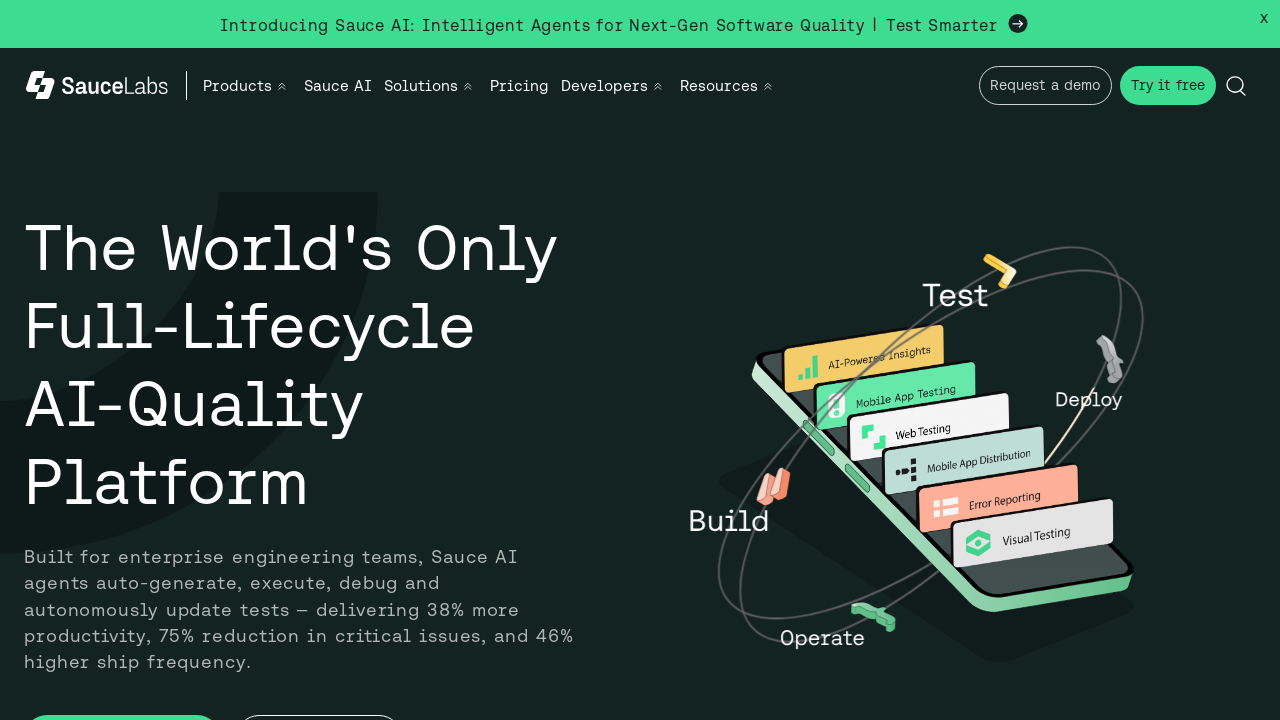